Tests notification message functionality by clicking a link and verifying an unsuccessful action message appears

Starting URL: https://the-internet.herokuapp.com/notification_message

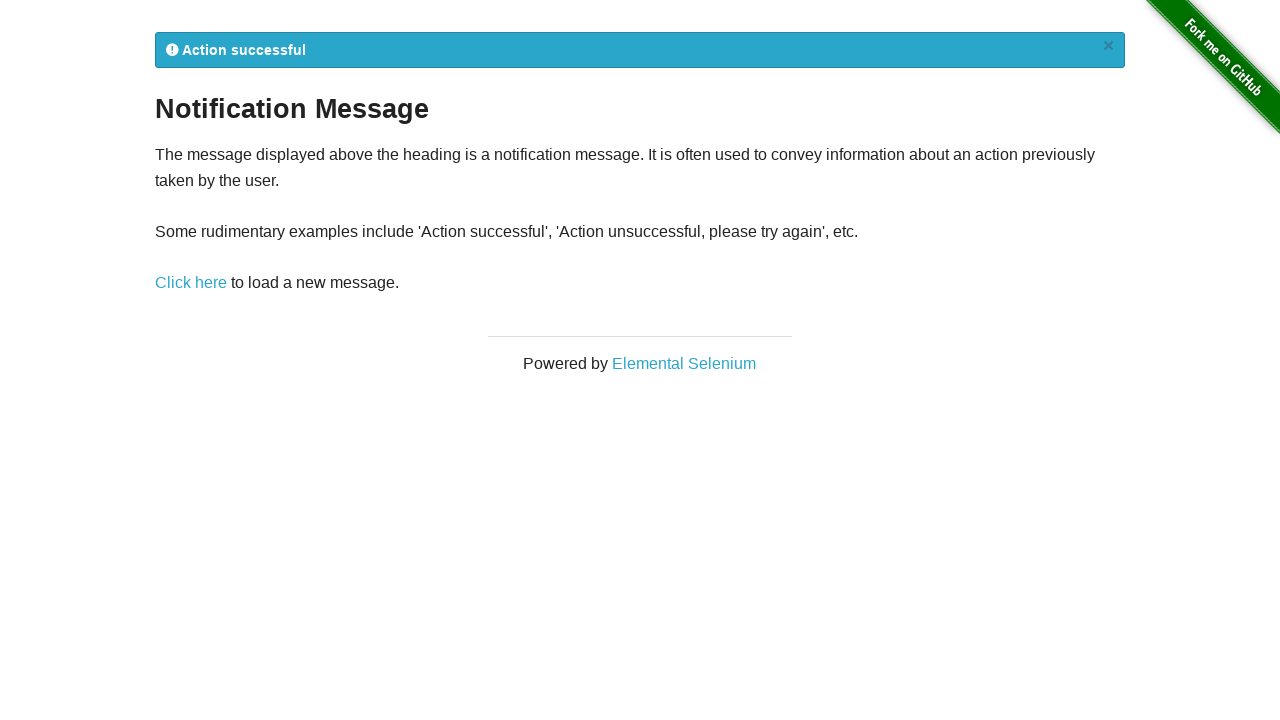

Clicked the 'Click here' link to trigger notification at (191, 283) on xpath=//a[text() = 'Click here']
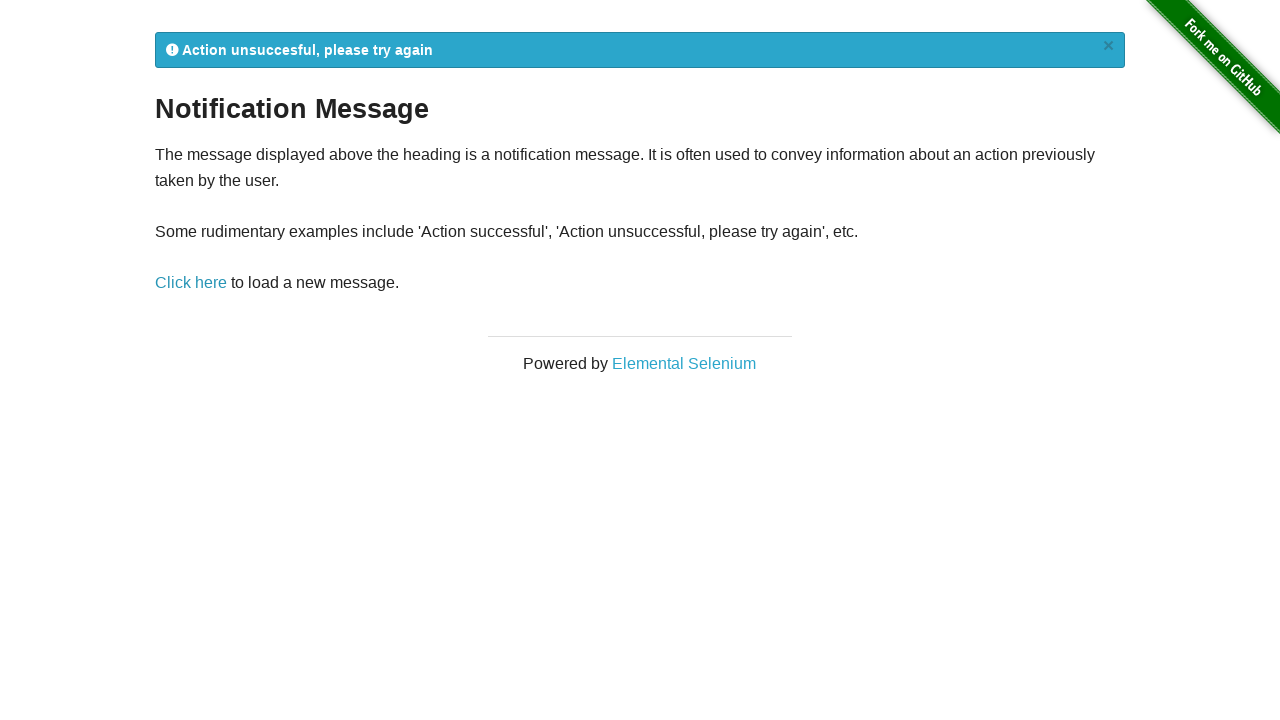

Waited for flash notification element to appear
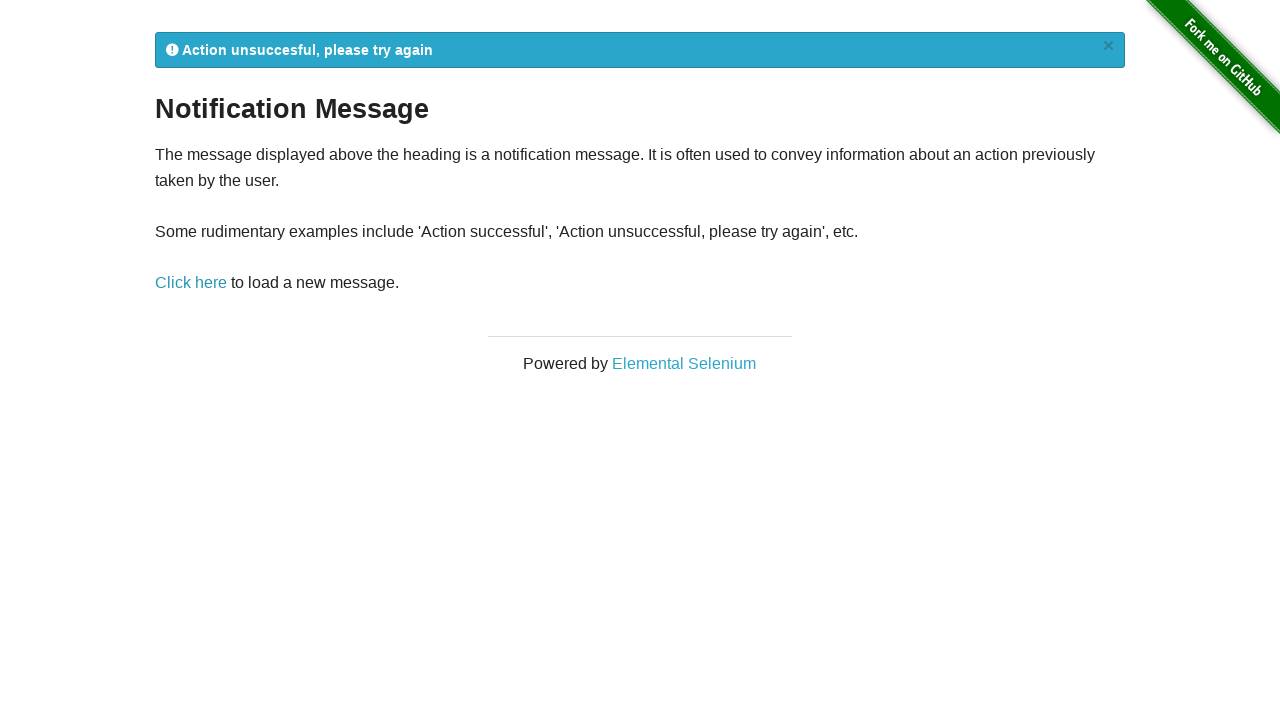

Retrieved flash notification message text
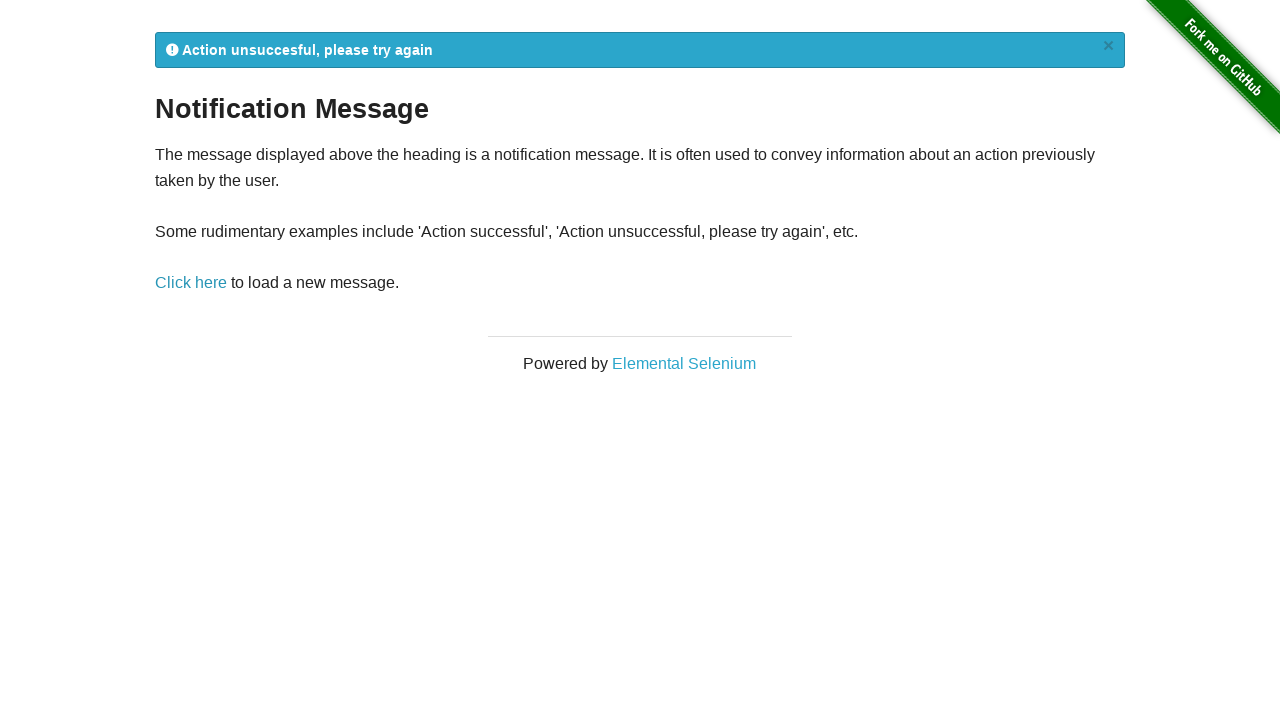

Verified that the notification message contains 'Action unsuccesful, please try again'
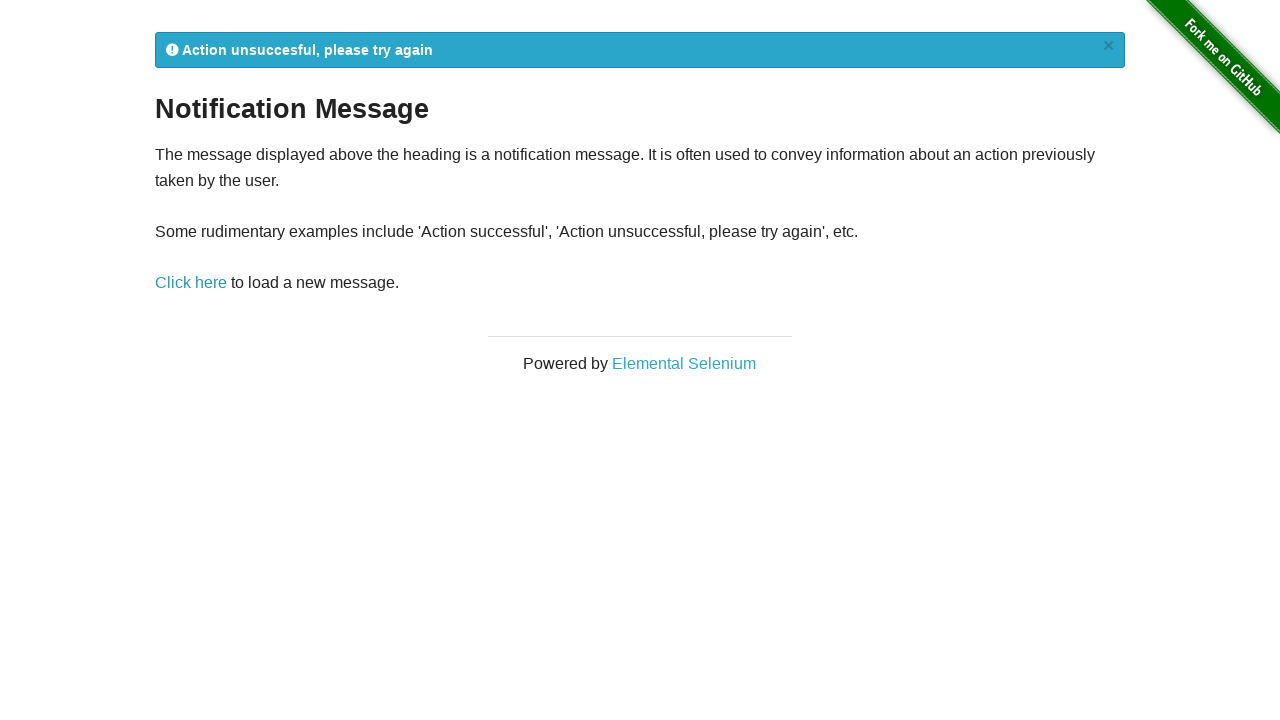

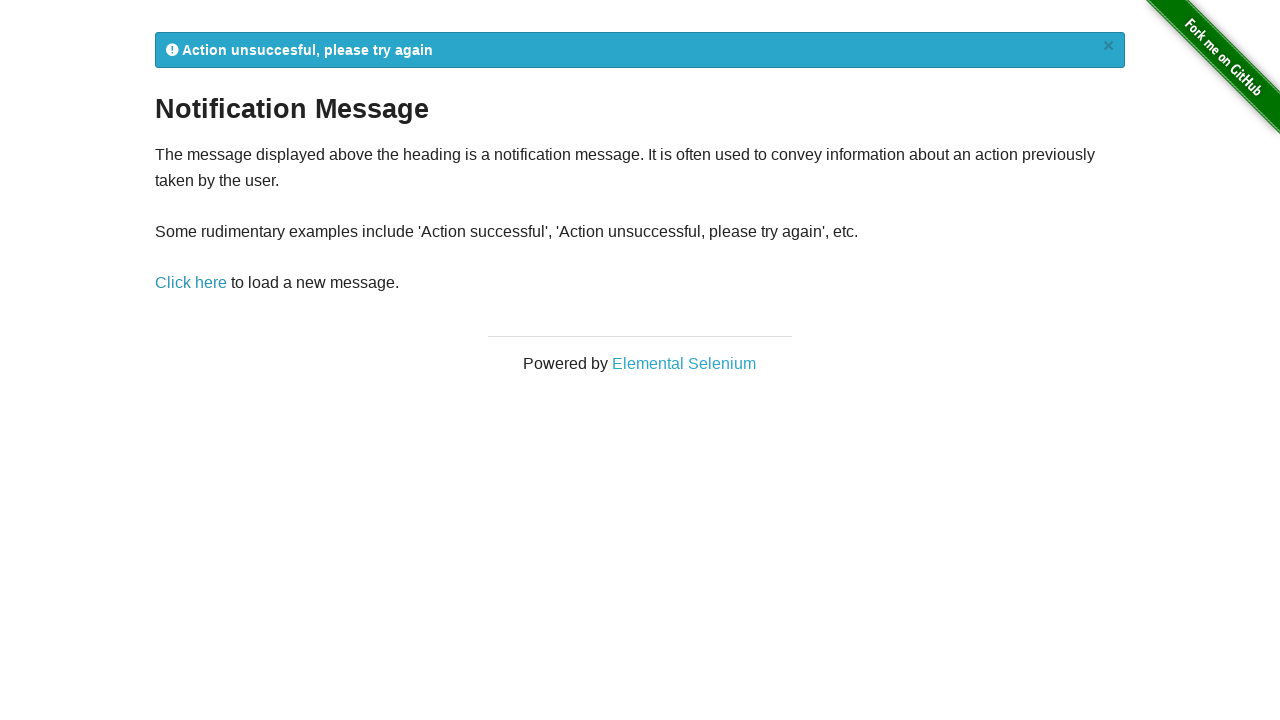